Navigates to Browse Languages and back to Start to verify welcome title

Starting URL: http://www.99-bottles-of-beer.net/

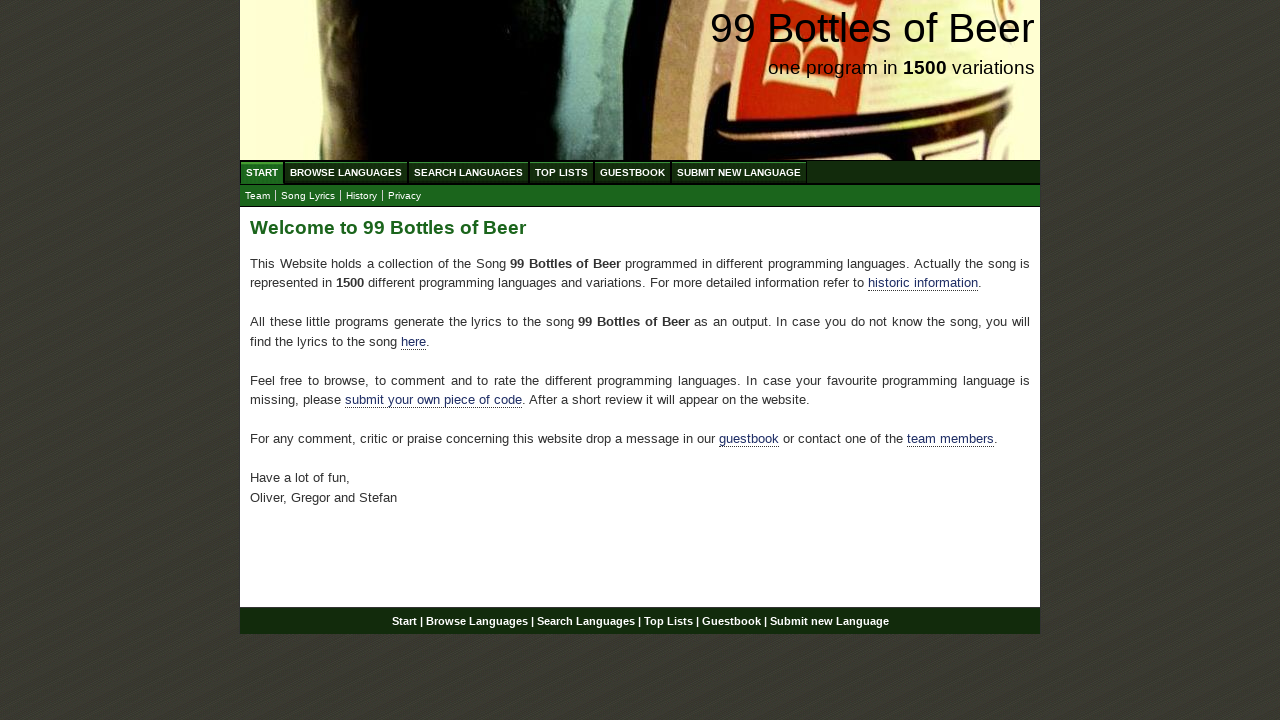

Clicked on Browse Languages link at (346, 172) on xpath=//body/div[@id='wrap']/div[@id='navigation']/ul[@id='menu']/li/a[@href='/a
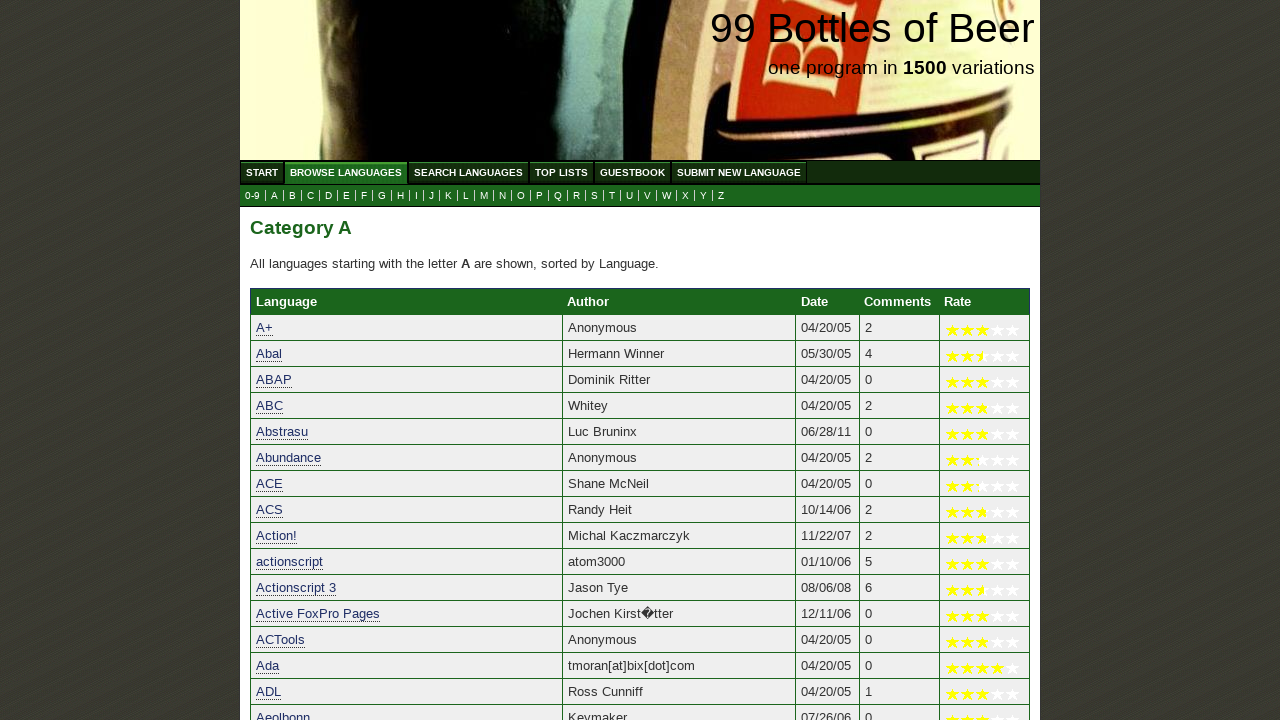

Clicked on Start/Home link to navigate back at (262, 172) on xpath=//body/div[@id='wrap']/div[@id='navigation']/ul[@id='menu']/li/a[@href='/'
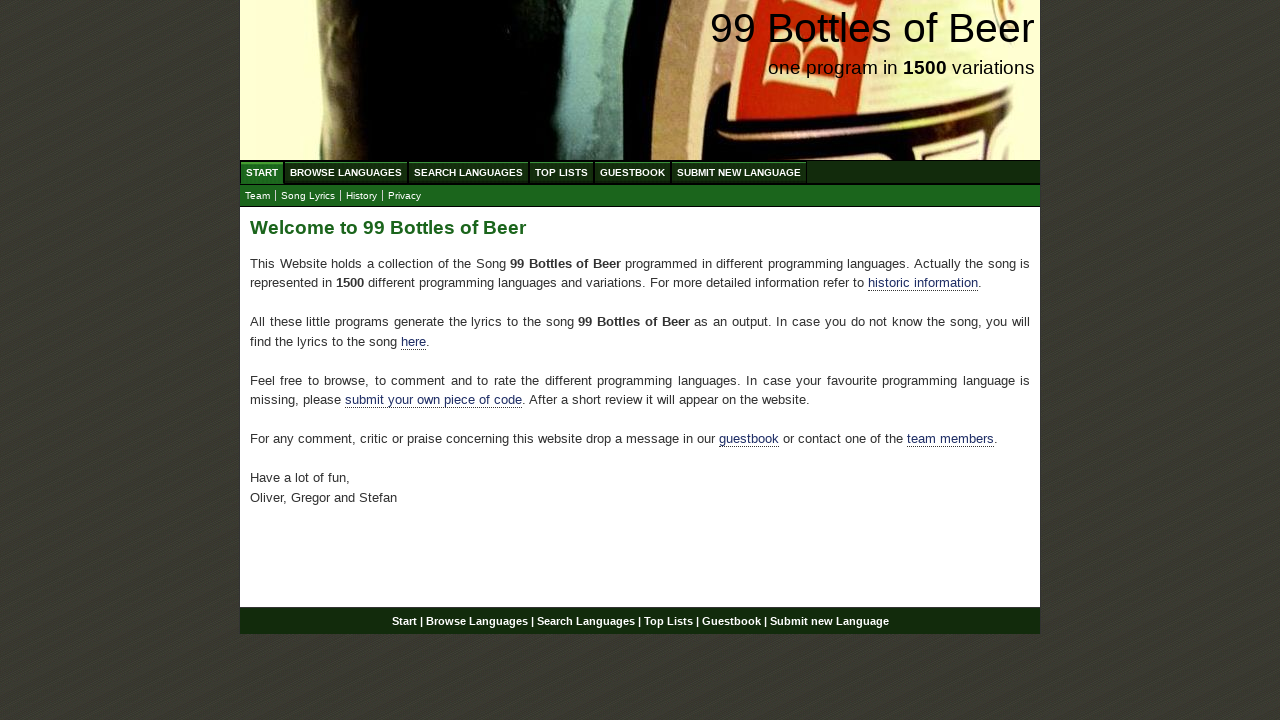

Verified welcome heading is displayed
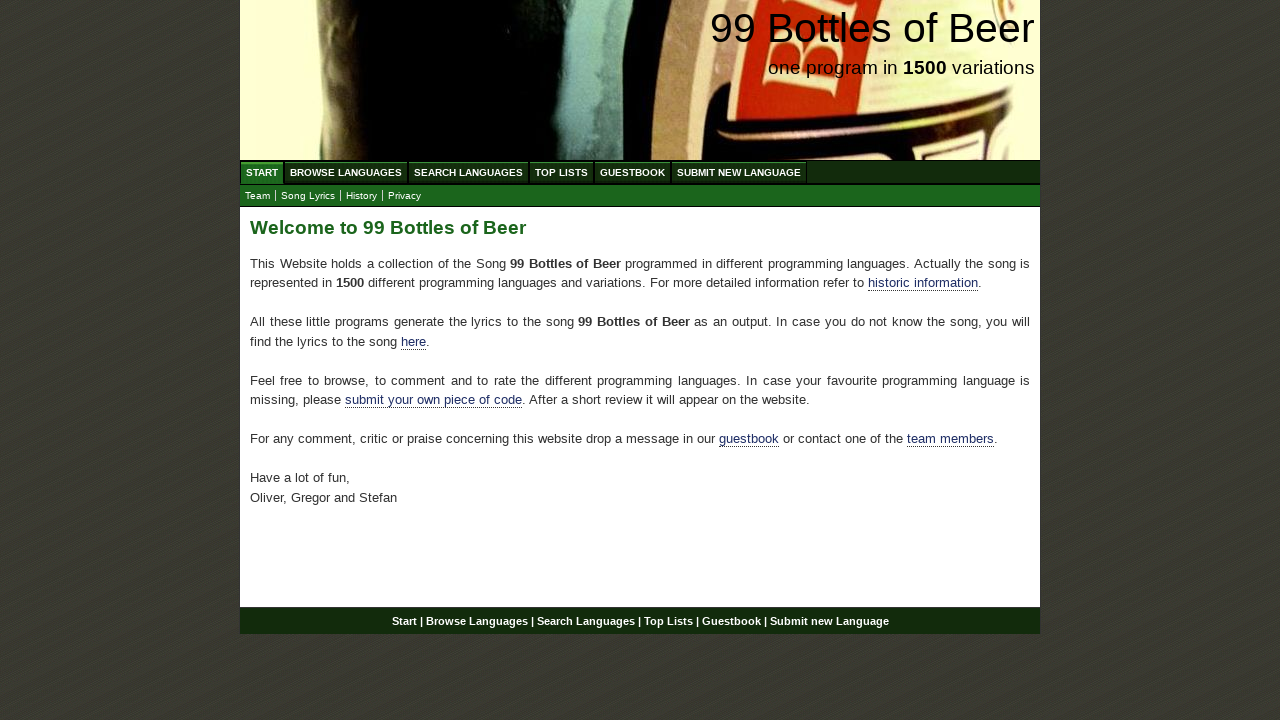

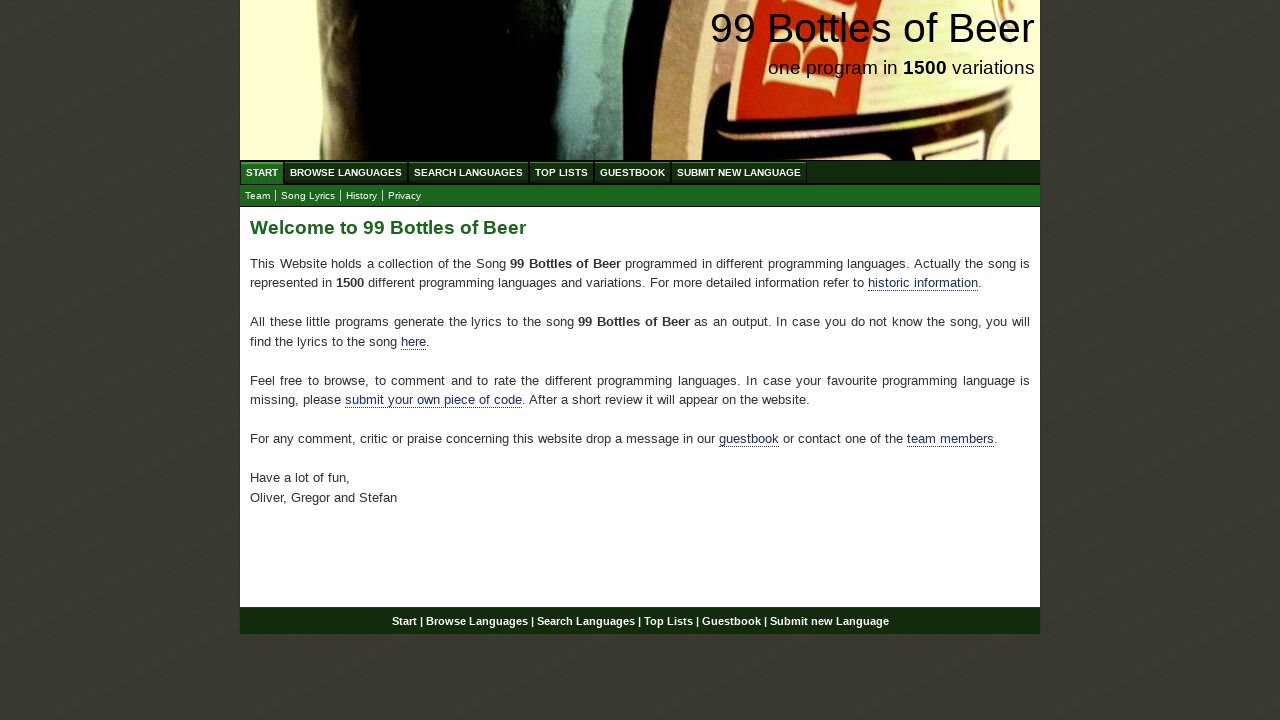